Tests autocomplete dropdown functionality by typing a partial country name, waiting for suggestions to appear, selecting "United Arab Emirates" from the dropdown, and verifying the selection was made.

Starting URL: https://www.rahulshettyacademy.com/AutomationPractice/

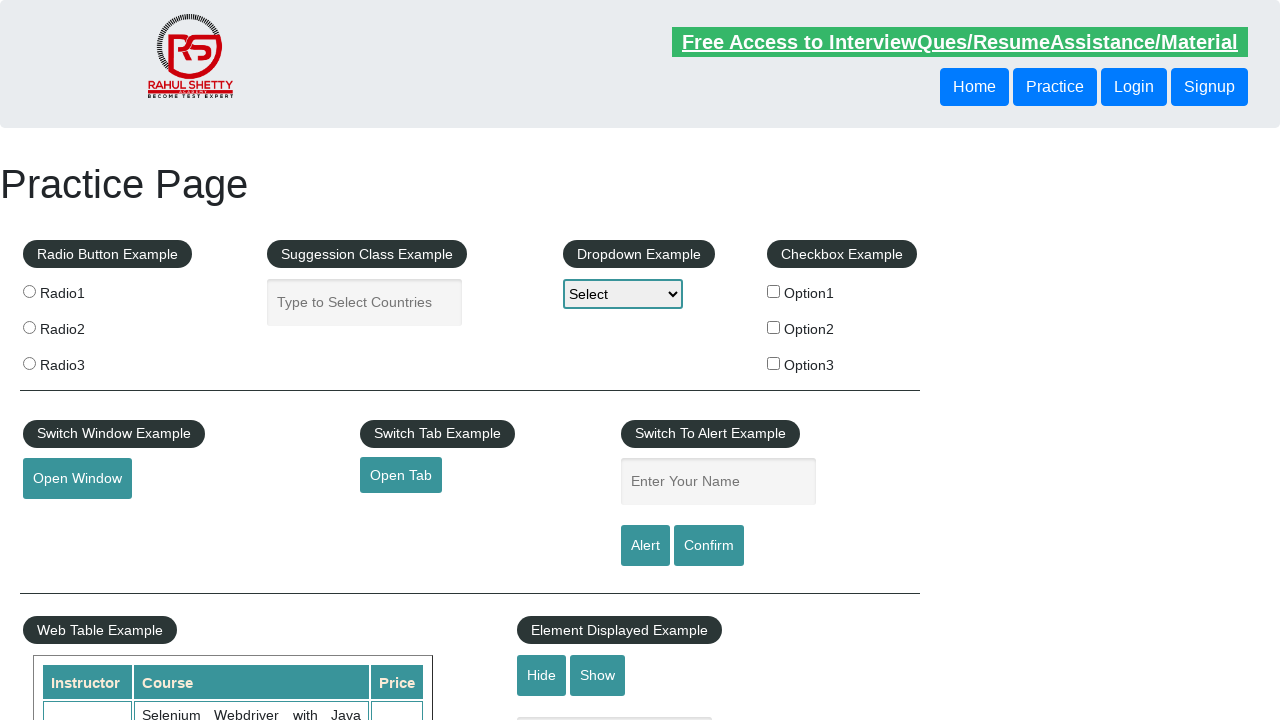

Filled autocomplete field with 'unit' to trigger suggestions on input#autocomplete
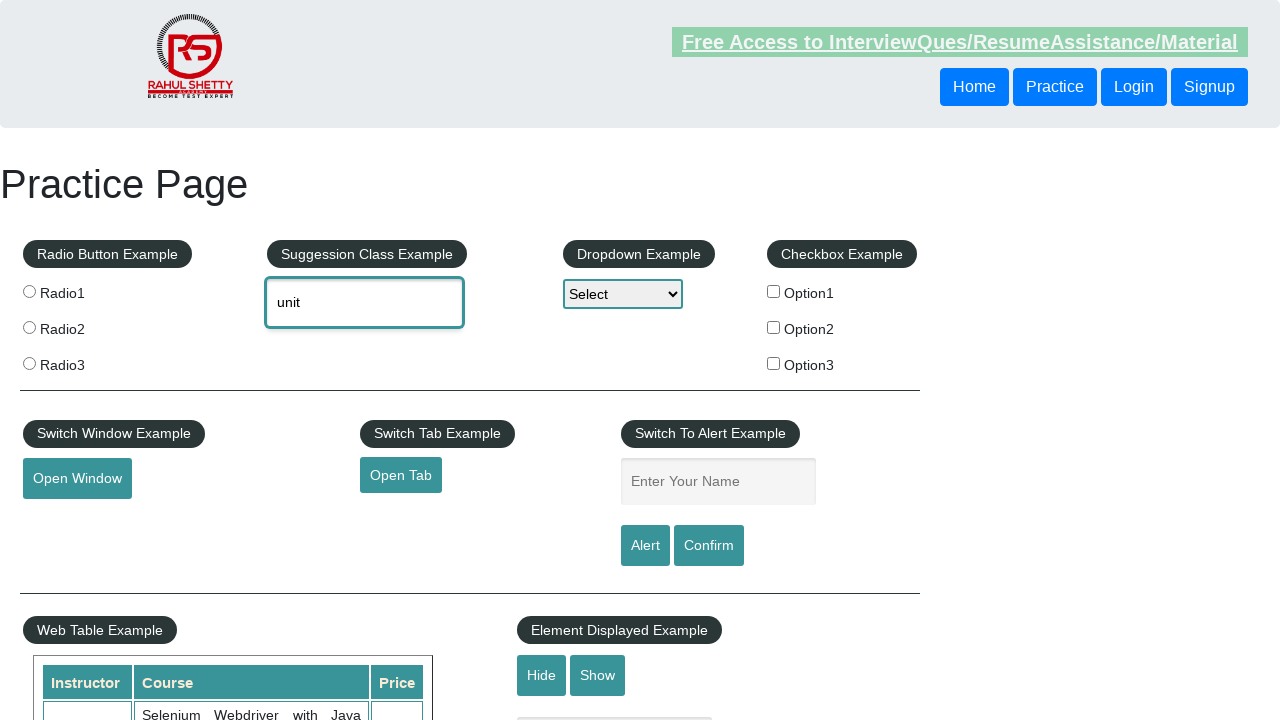

Autocomplete dropdown appeared with suggestions
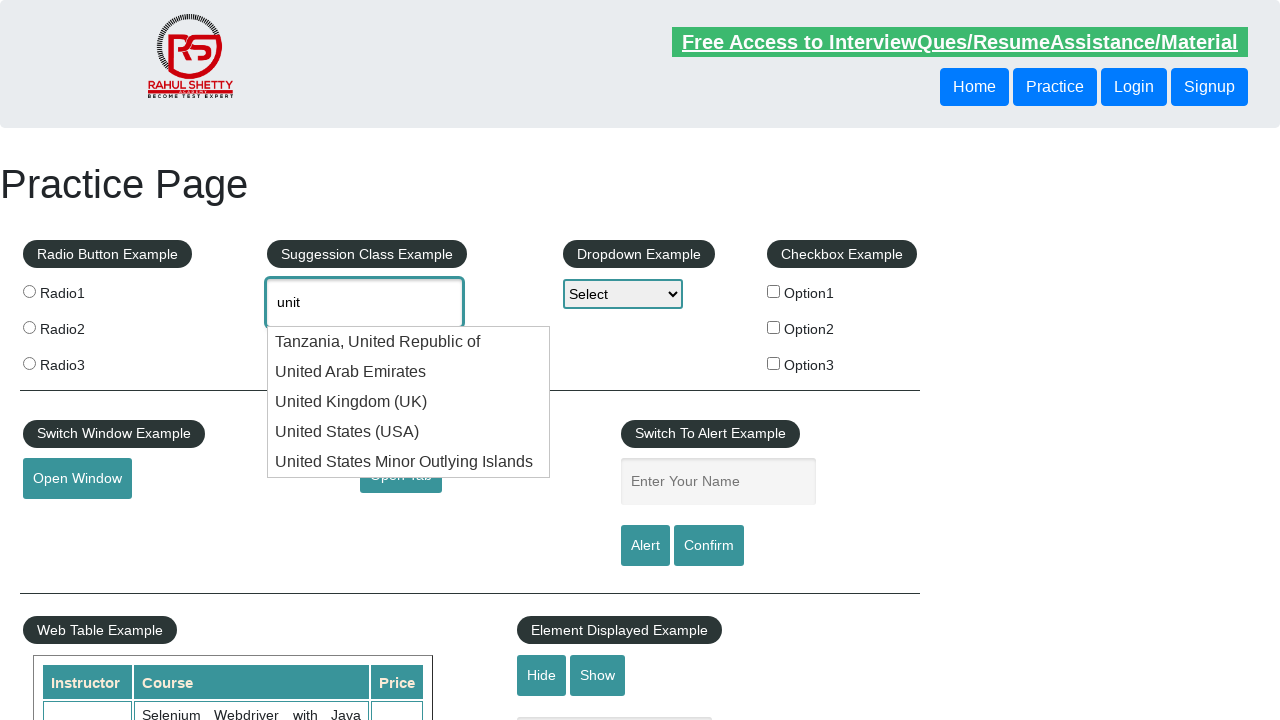

Retrieved all autocomplete suggestion items
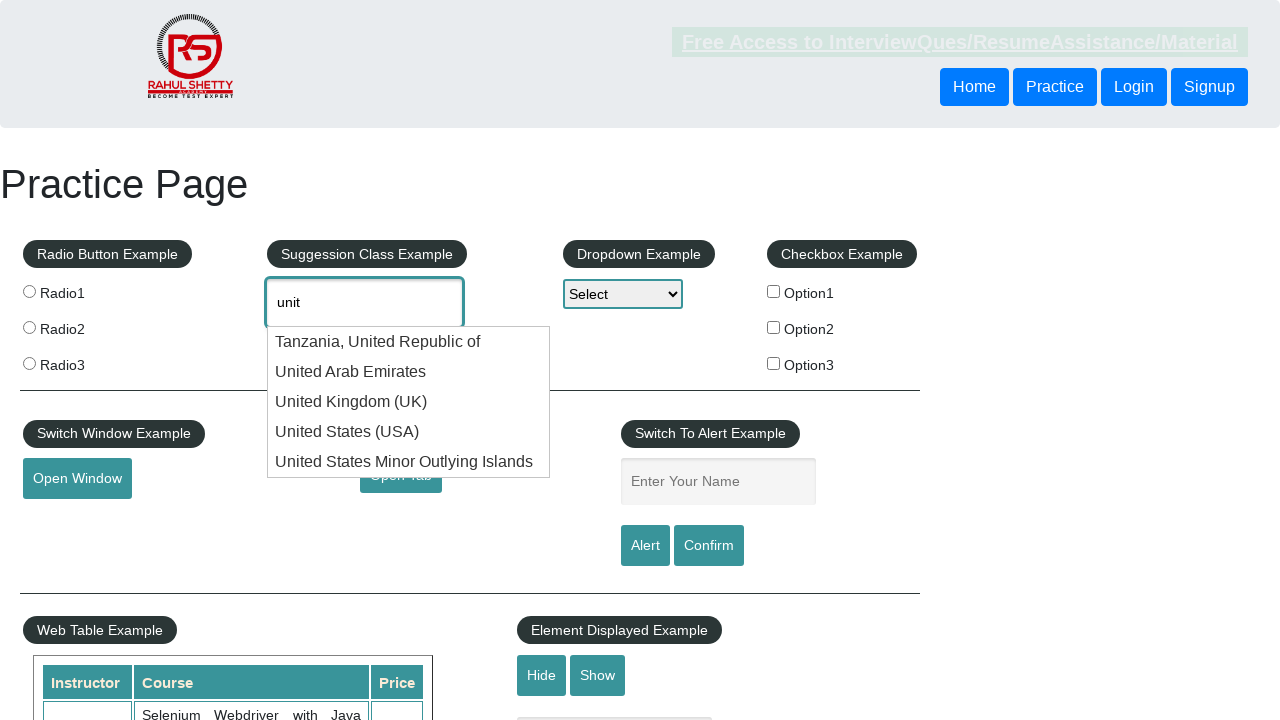

Selected 'United Arab Emirates' from dropdown at (409, 372) on ul#ui-id-1 li >> nth=1
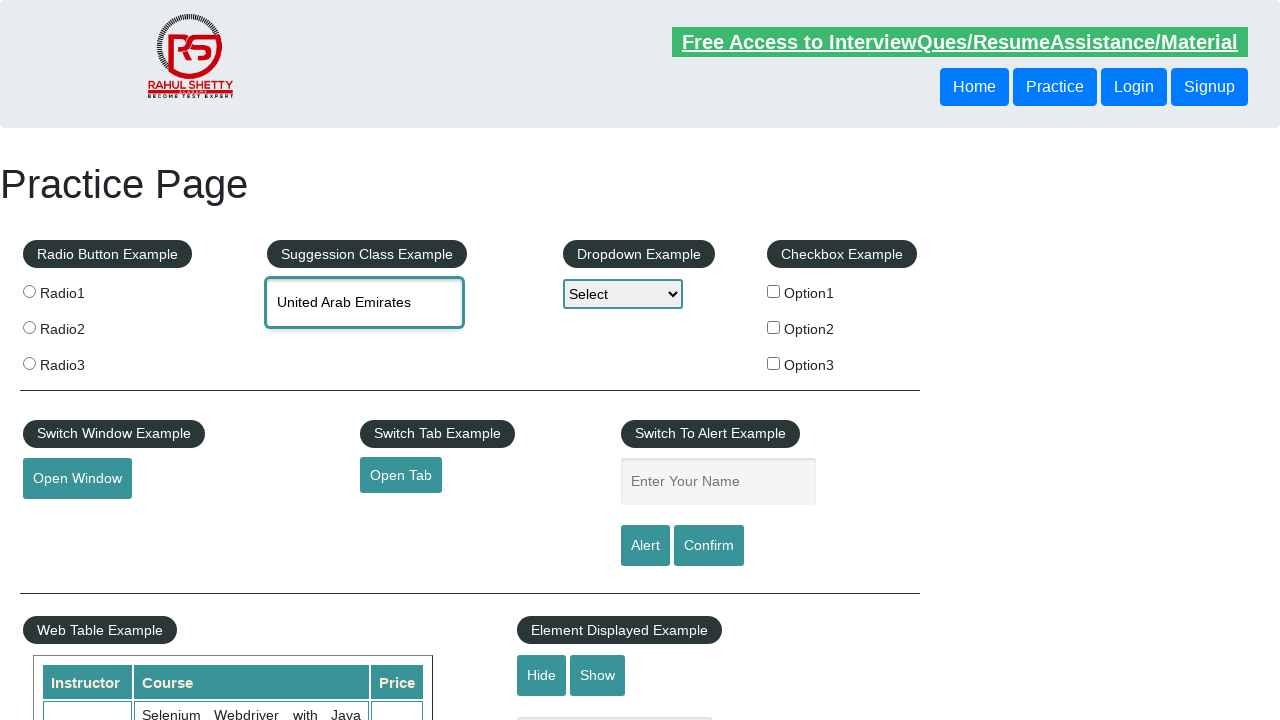

Clicked autocomplete field to verify selection at (365, 302) on #autocomplete
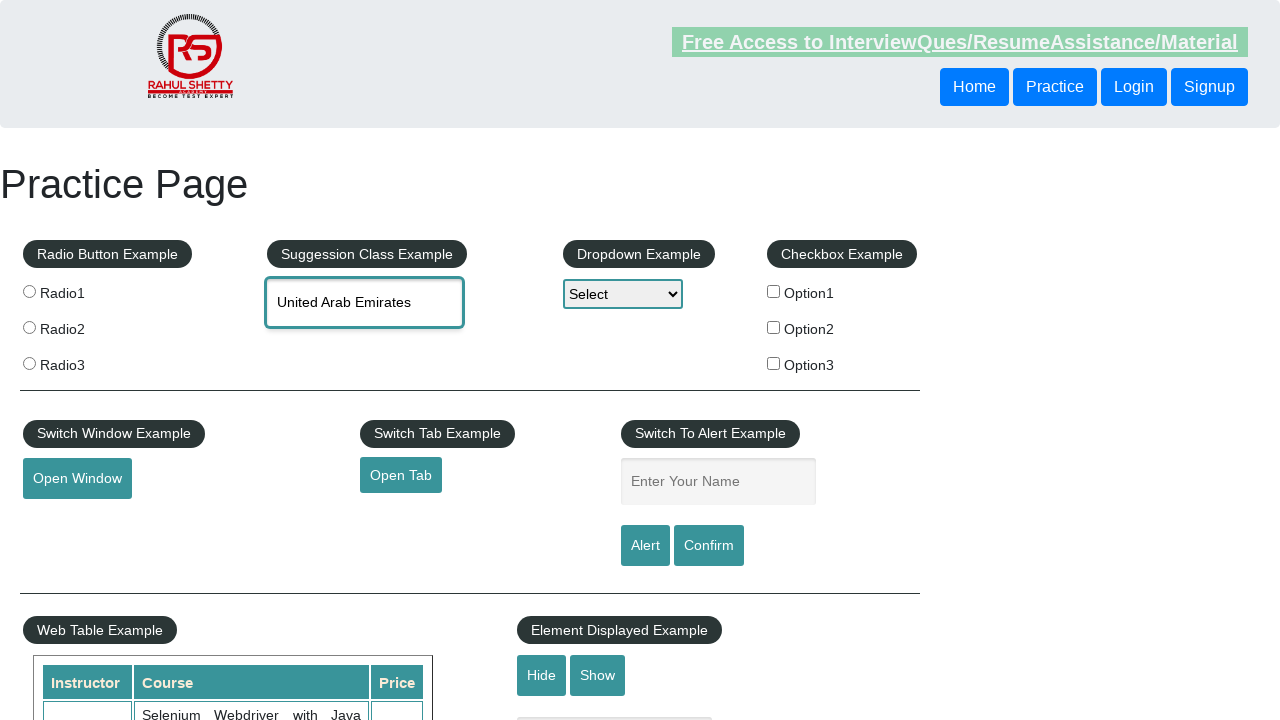

Retrieved selected value from autocomplete field: 'None'
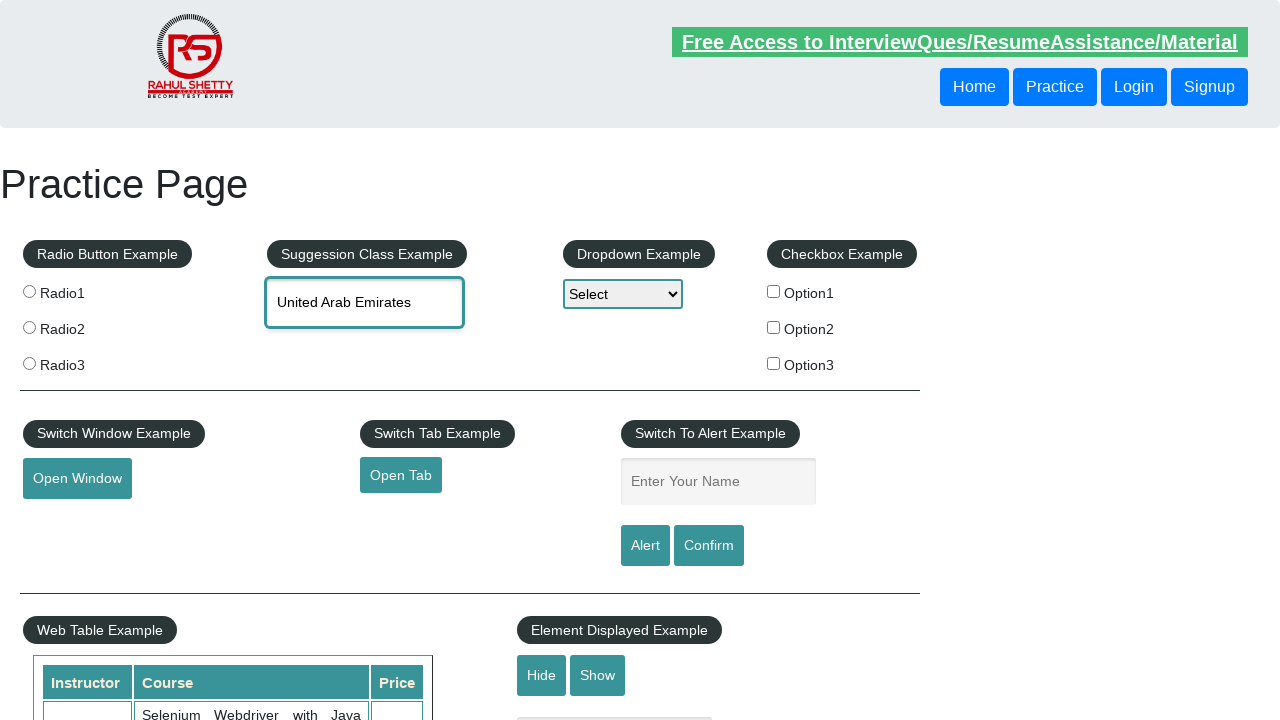

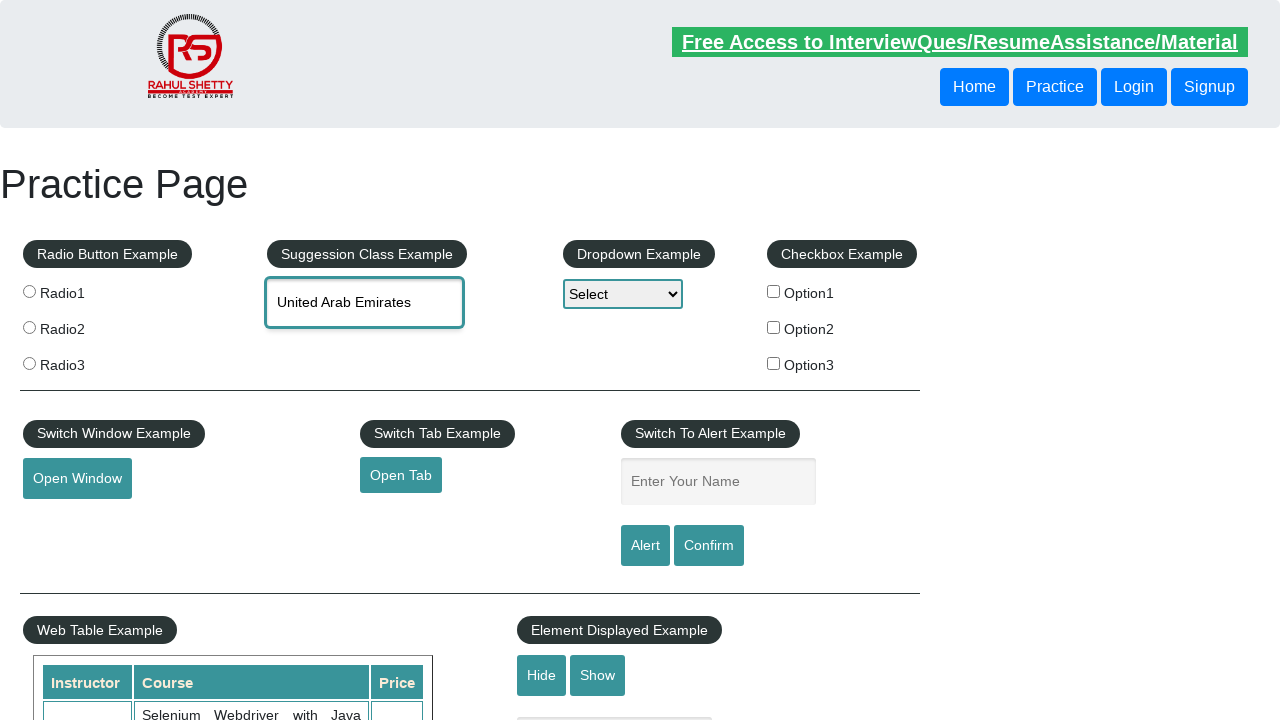